Tests the GeBIZ government tender portal search functionality by entering a search term and verifying that search results load correctly.

Starting URL: https://www.gebiz.gov.sg/ptn/opportunity/BOListing.xhtml?origin=opportunities

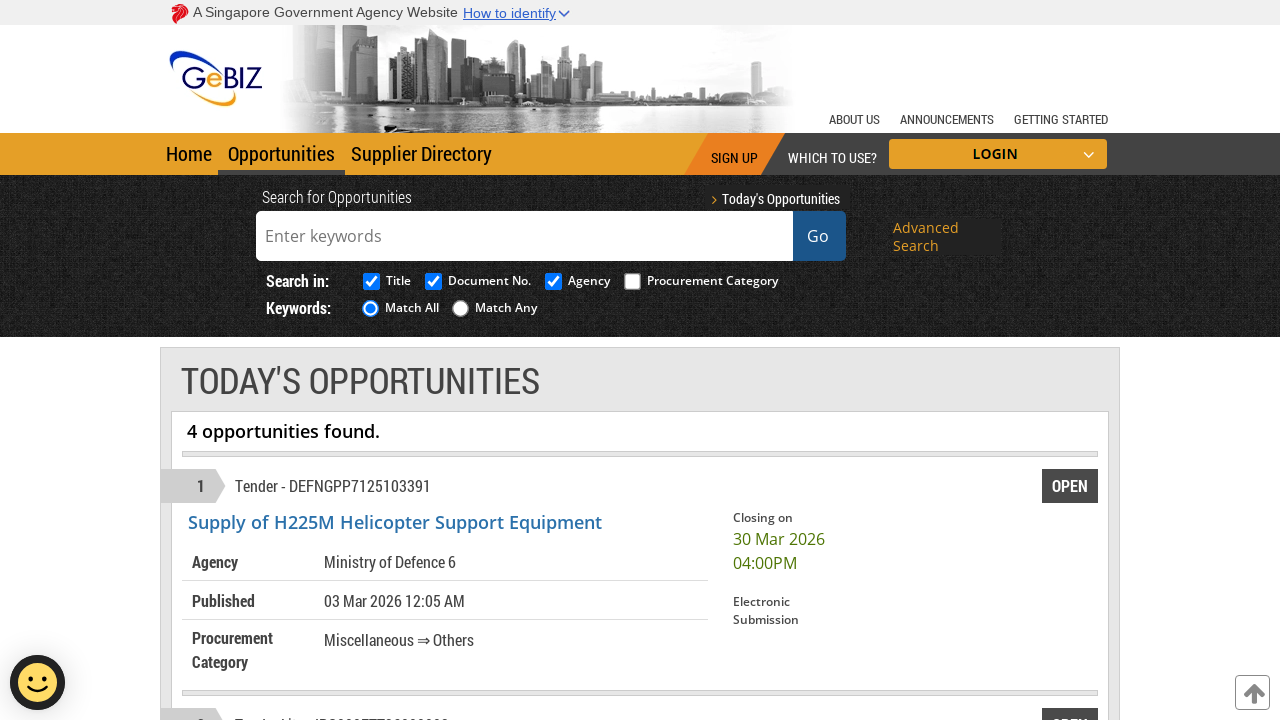

Search box loaded on GeBIZ tender portal
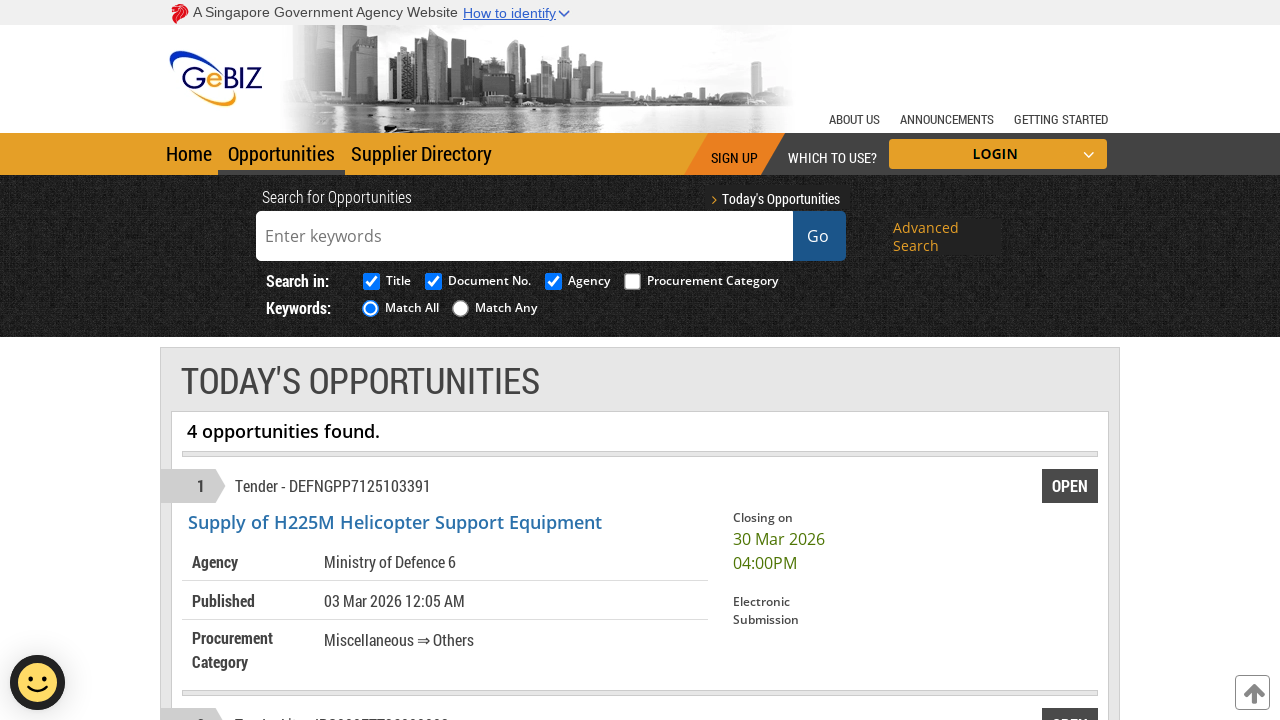

Filled search box with 'Facilities Management' search term on #contentForm\:j_idt179_searchBar_INPUT-SEARCH
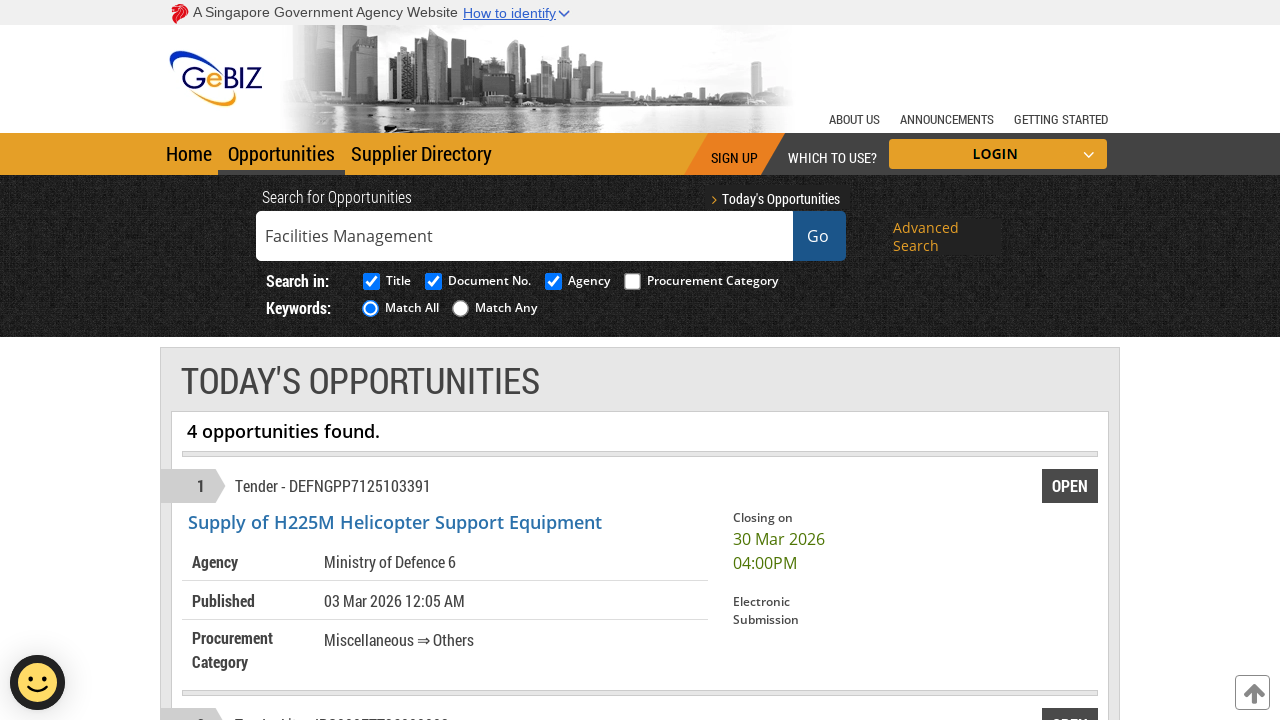

Search button became visible
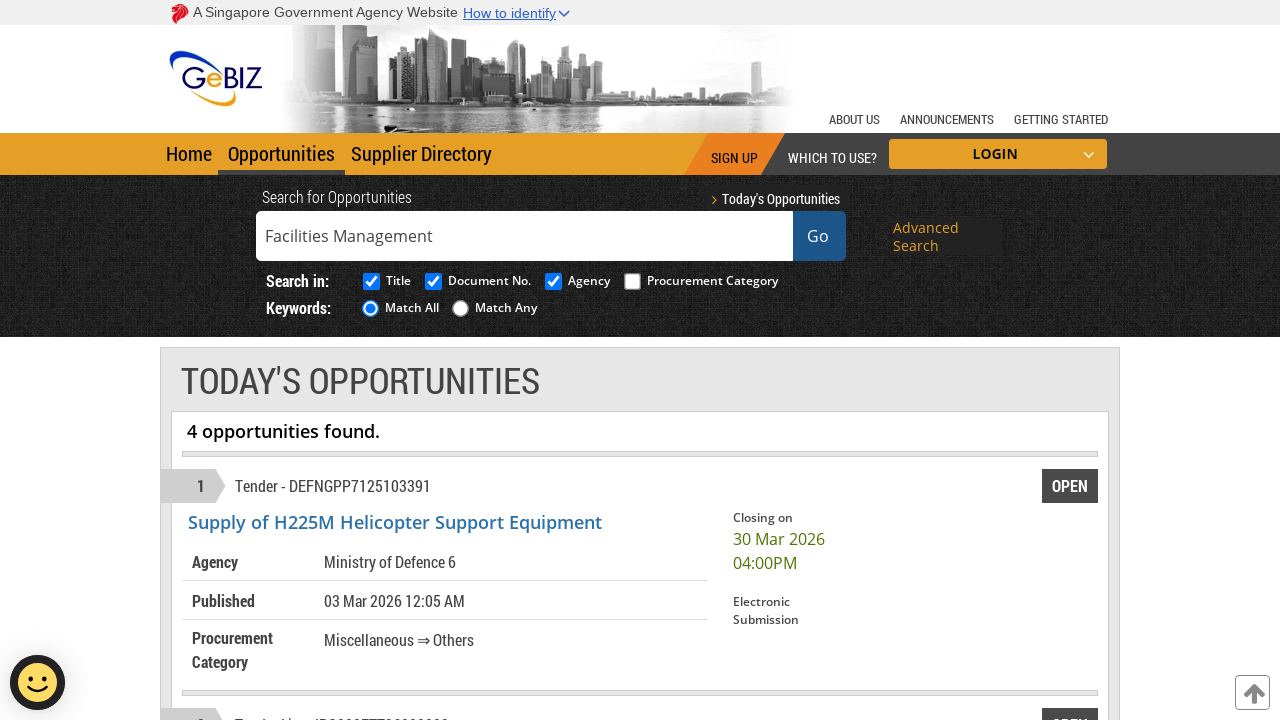

Clicked search button to execute search at (818, 236) on #contentForm\:j_idt179_searchBar_BUTTON-GO
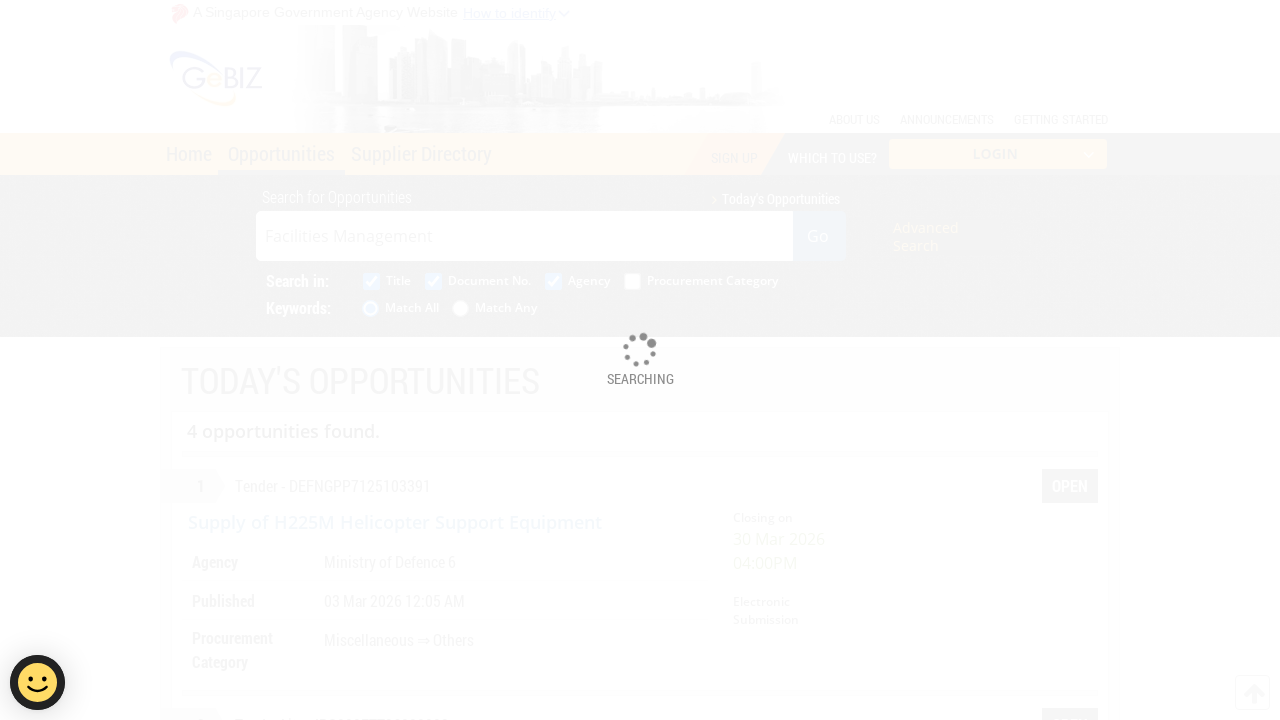

Search results loaded successfully with tender entries
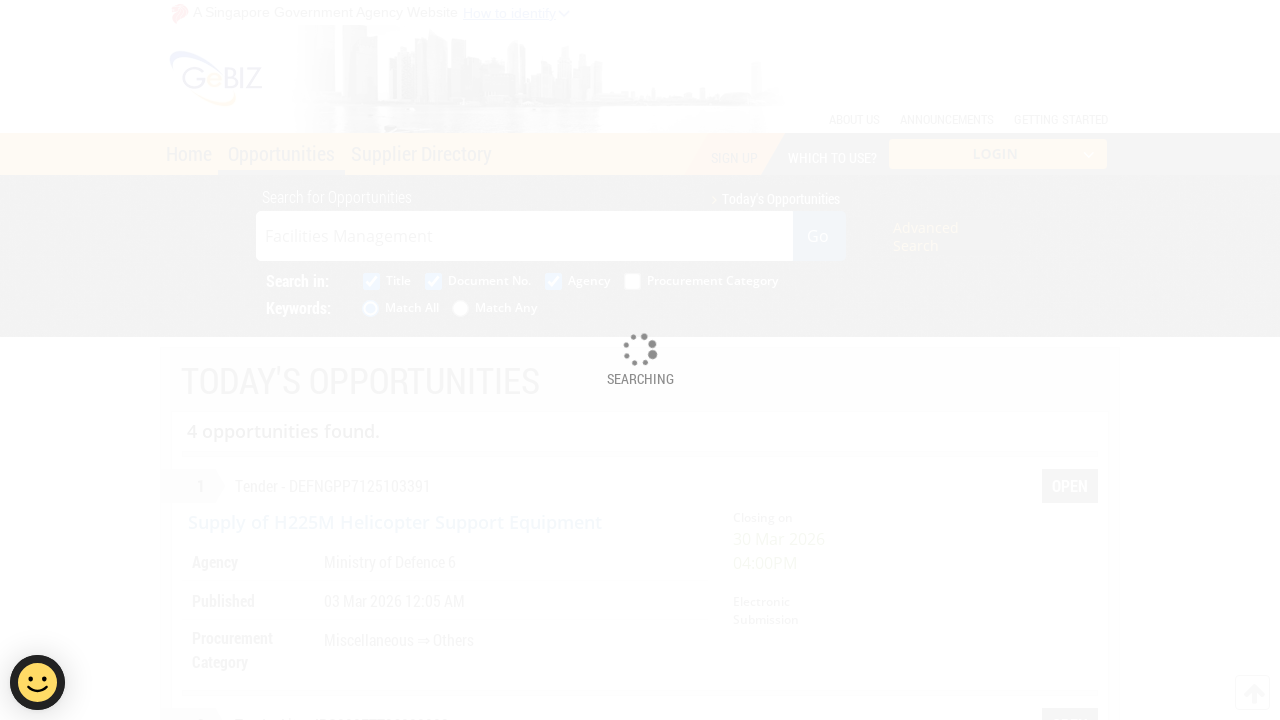

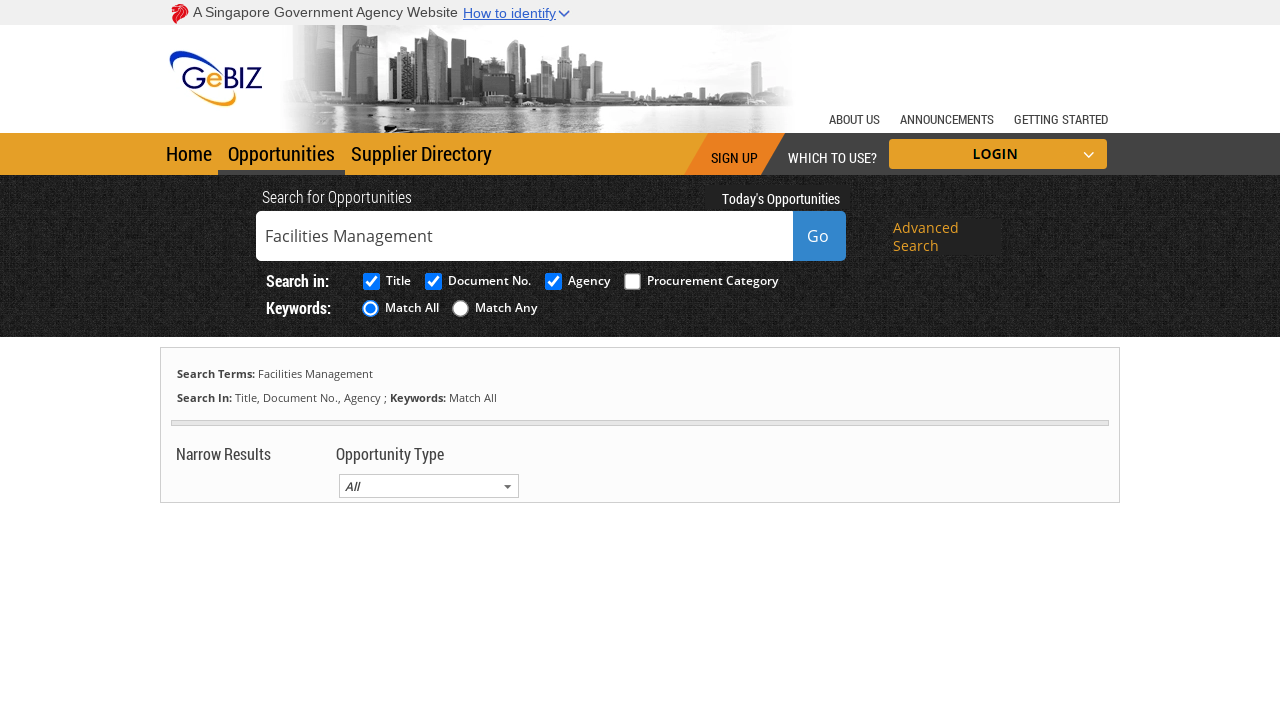